Clicks the "Forgot your password?" link and verifies navigation to the Reset Password page

Starting URL: https://opensource-demo.orangehrmlive.com/web/index.php/auth/login

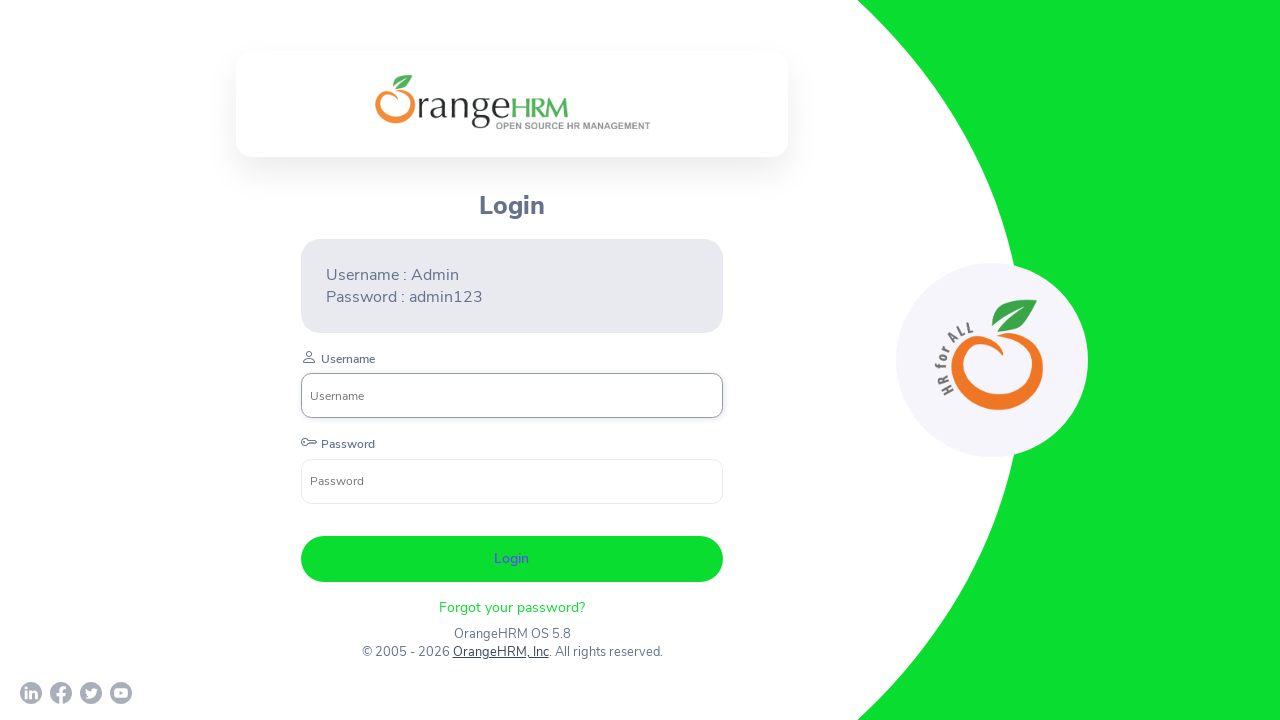

Waited for page to load (networkidle)
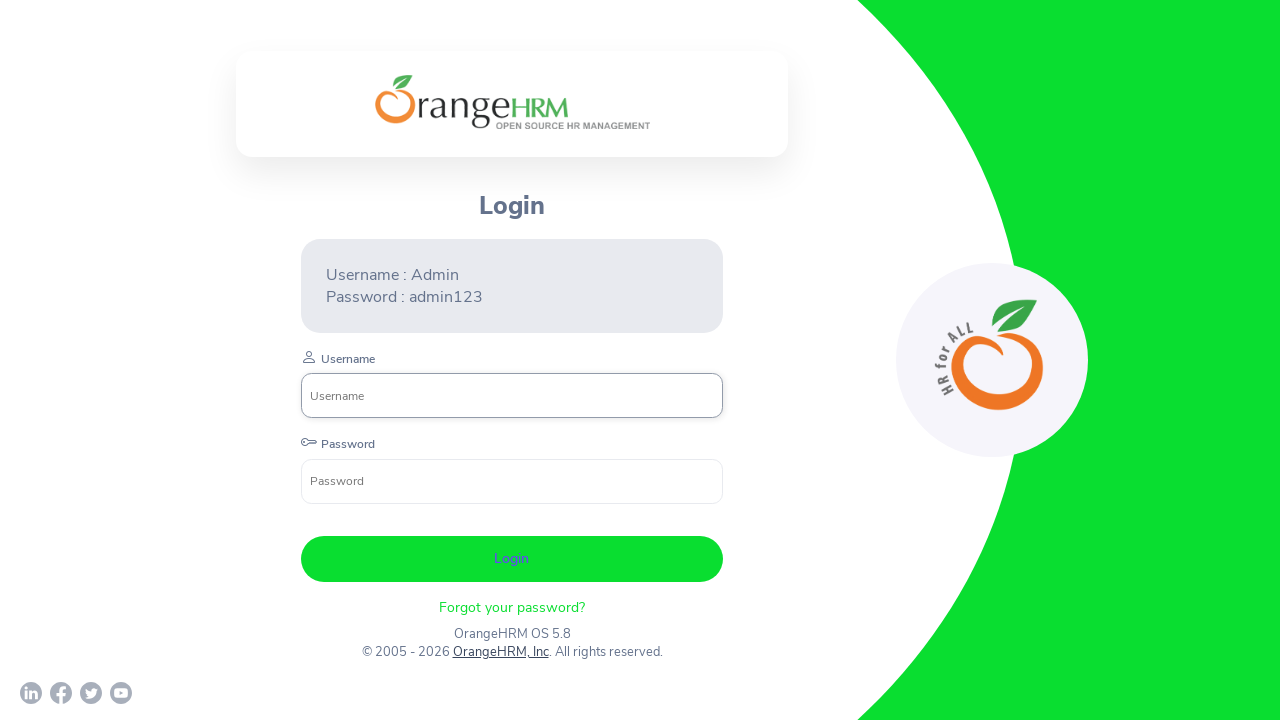

Clicked 'Forgot your password?' link at (512, 607) on p:has-text('Forgot your password?')
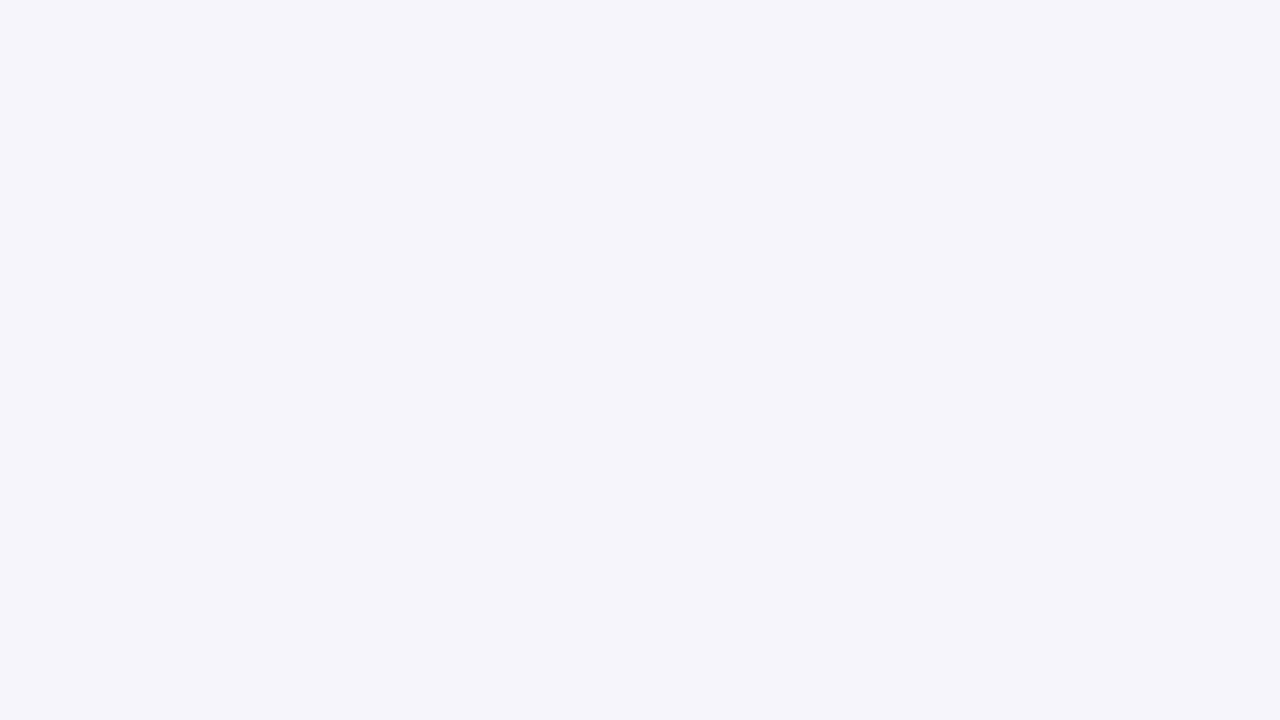

Located Reset Password heading element
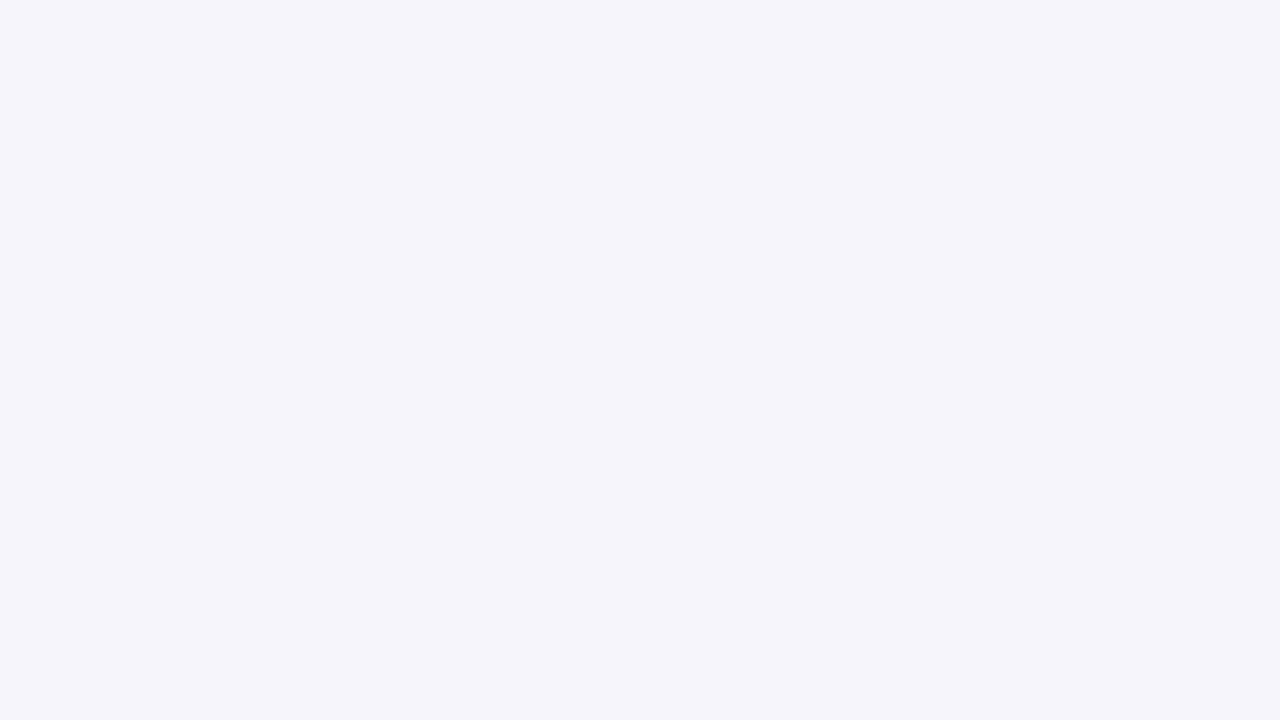

Reset Password heading became visible
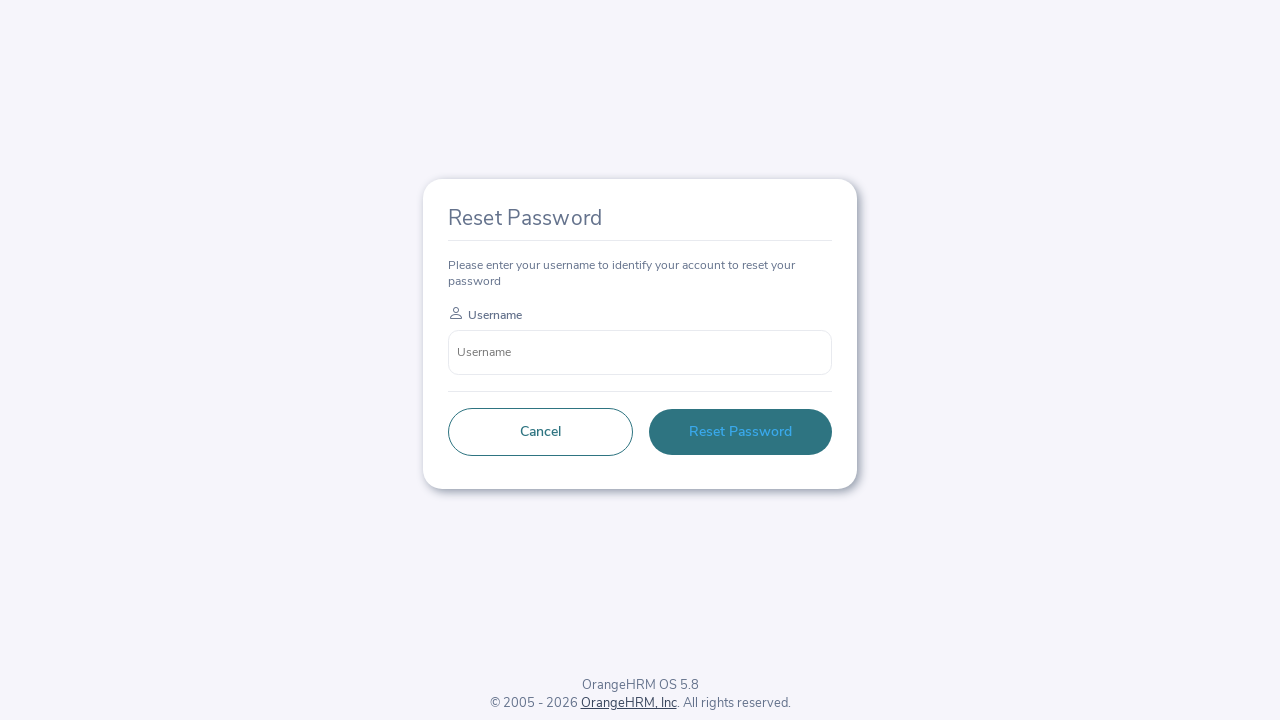

Verified Reset Password page heading text matches expected value
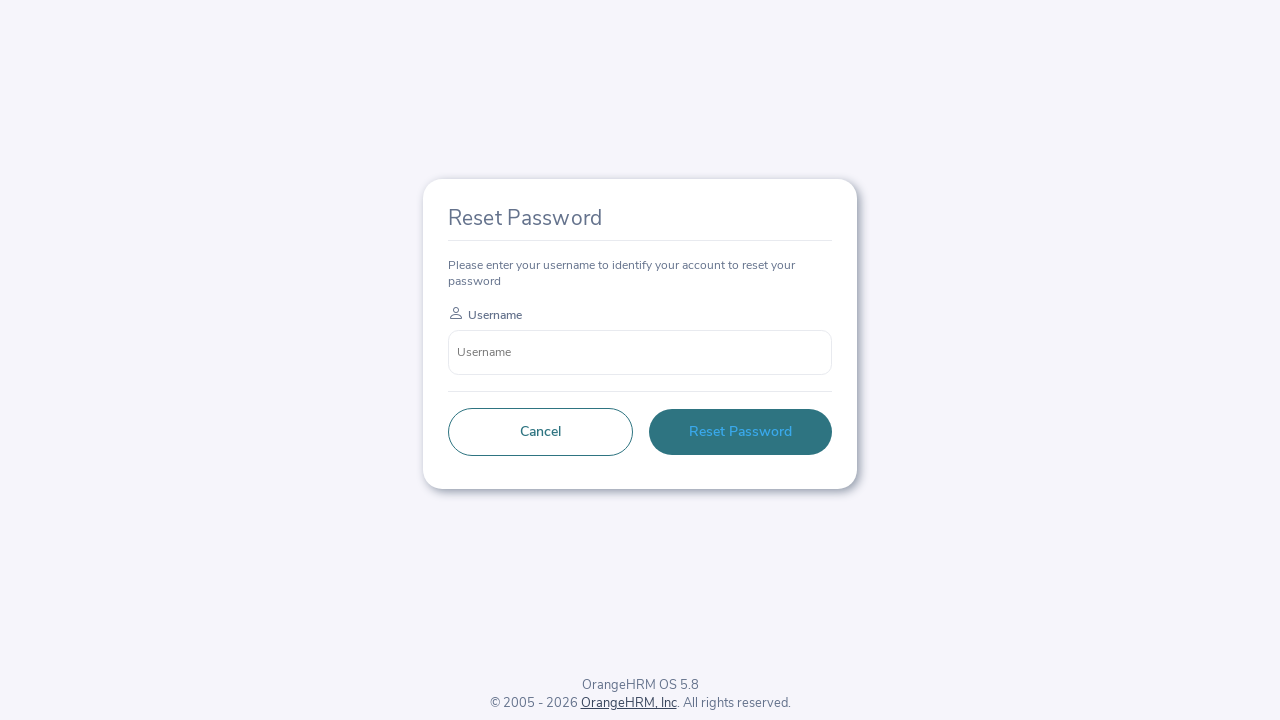

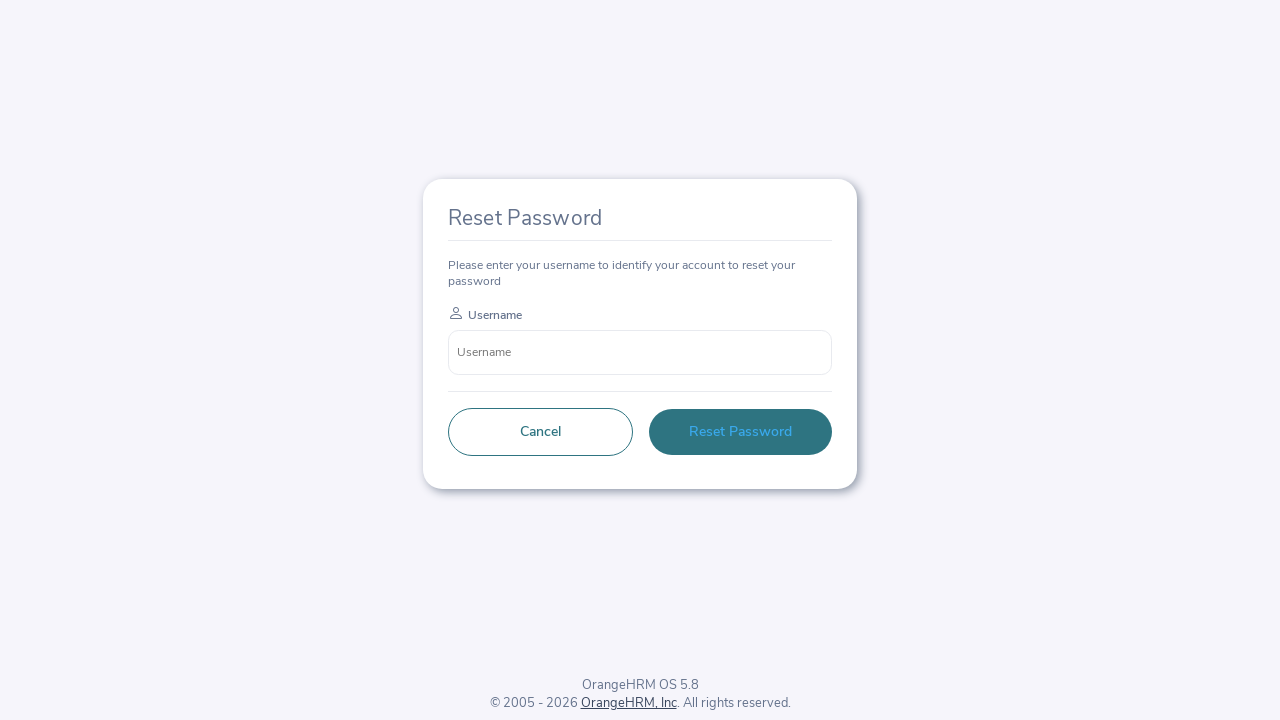